Tests XPath traversal techniques by locating elements using parent-child and sibling relationships on a practice automation page

Starting URL: https://rahulshettyacademy.com/AutomationPractice/

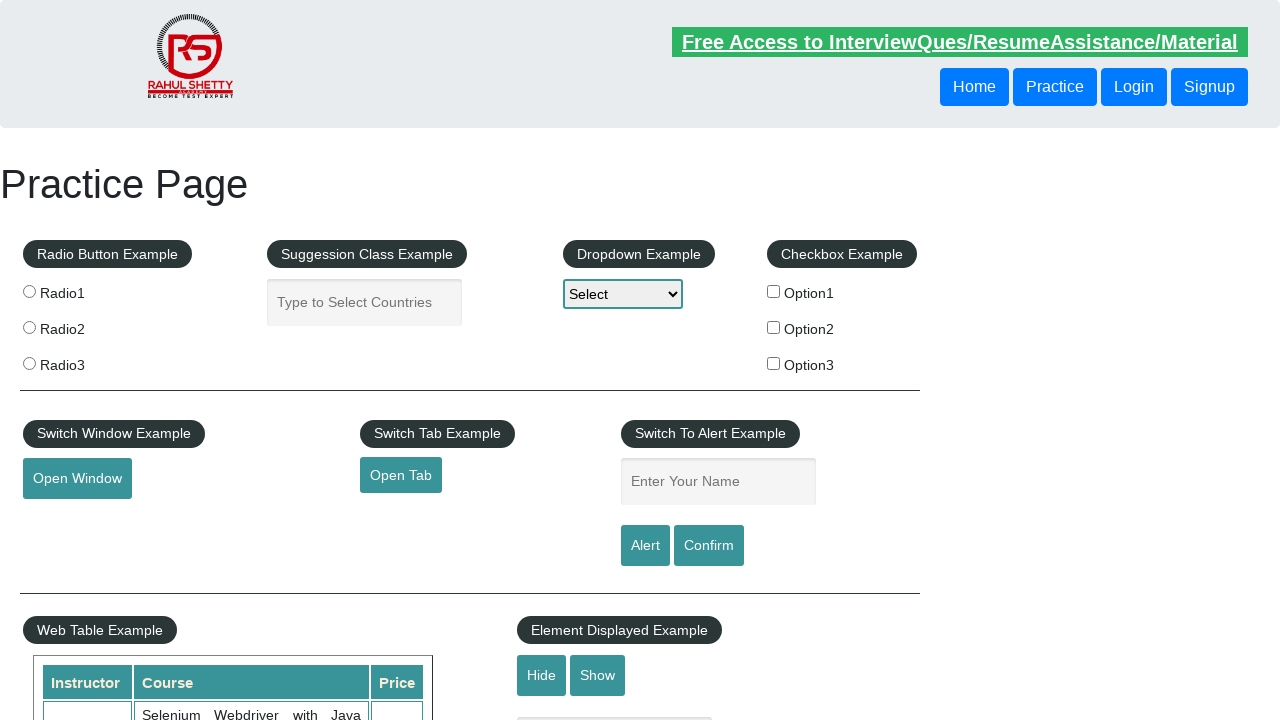

Navigated to AutomationPractice page
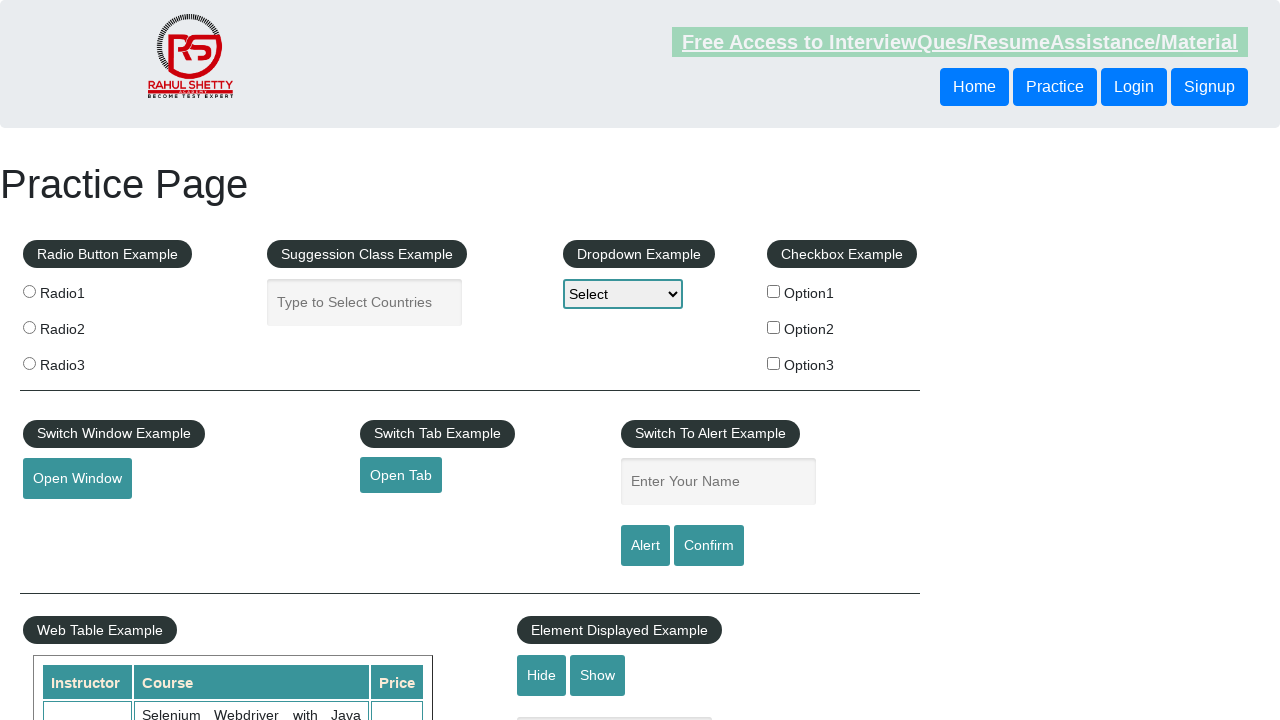

Located sibling button element using XPath following-sibling traverse and extracted text content
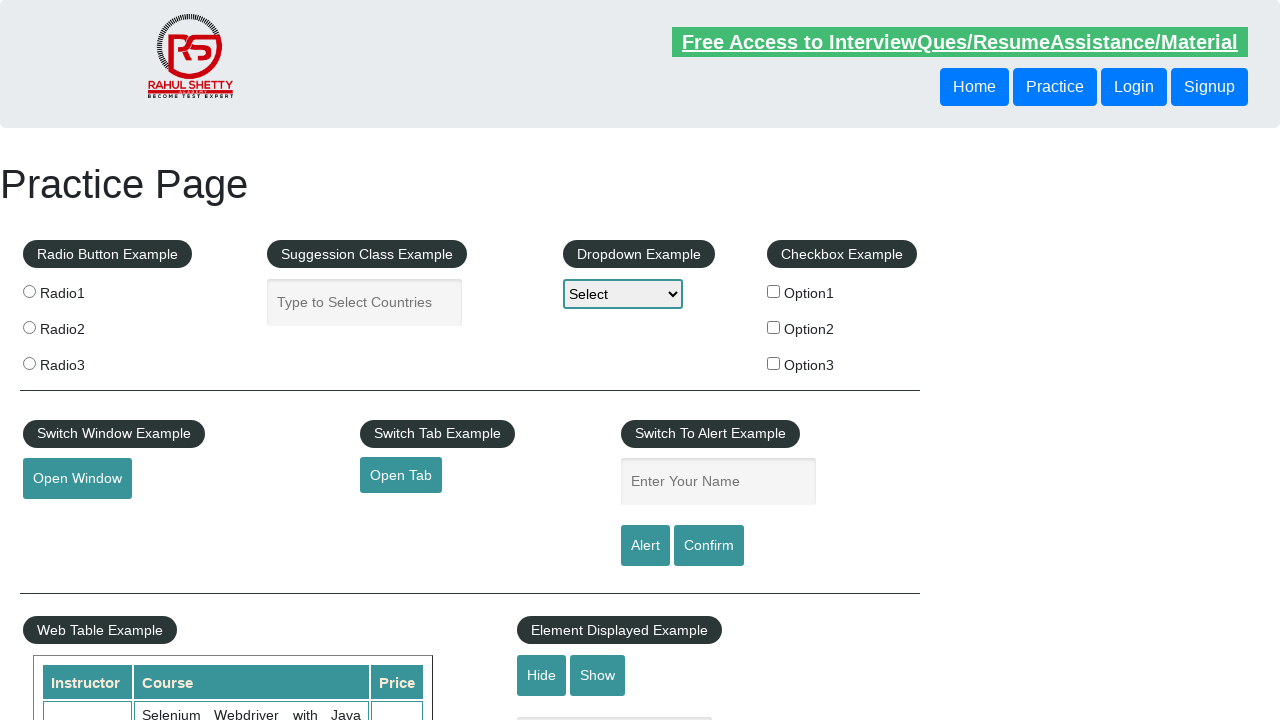

Located parent element using XPath parent traverse and extracted button text content
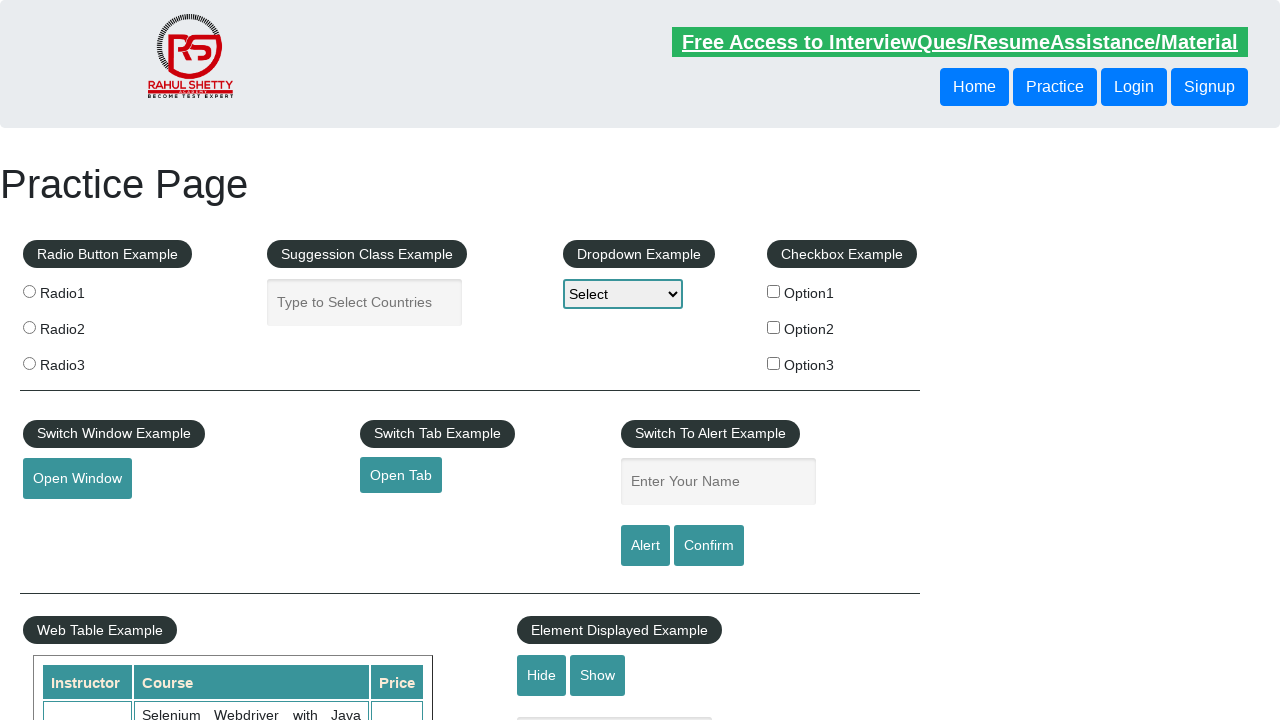

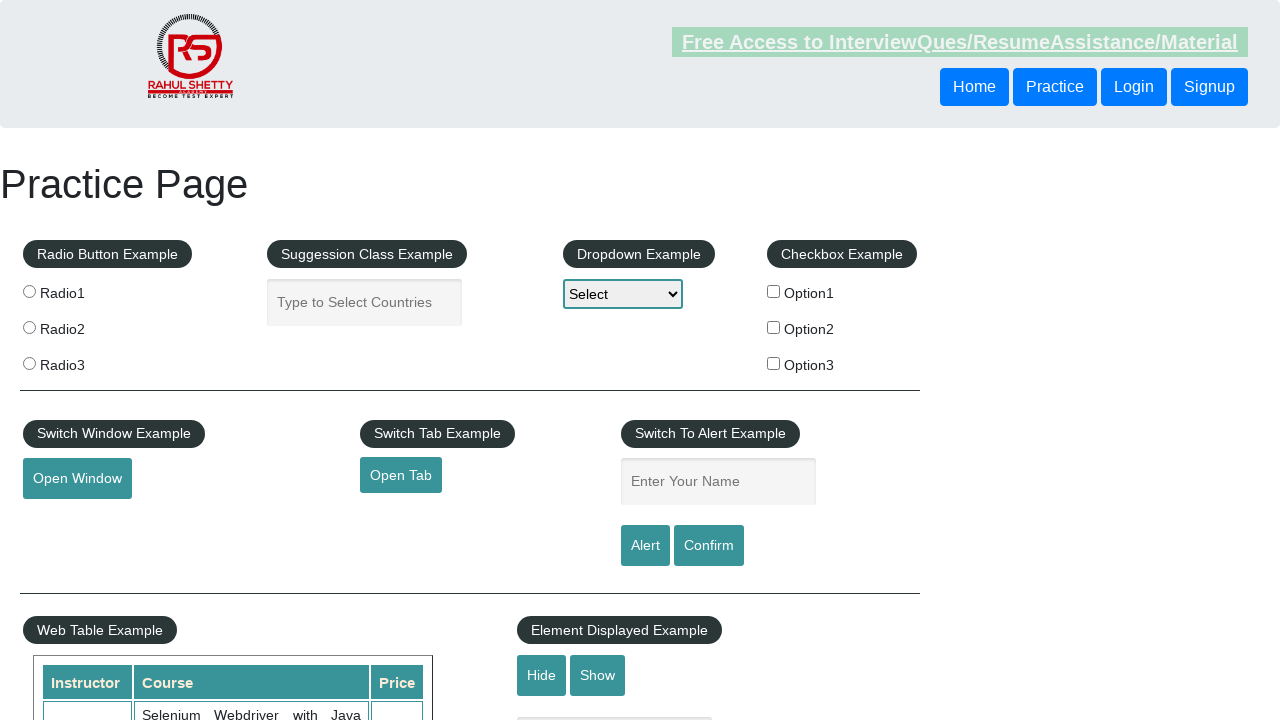